Navigates to Python.org homepage and verifies that event information is displayed in the event widget

Starting URL: https://www.python.org

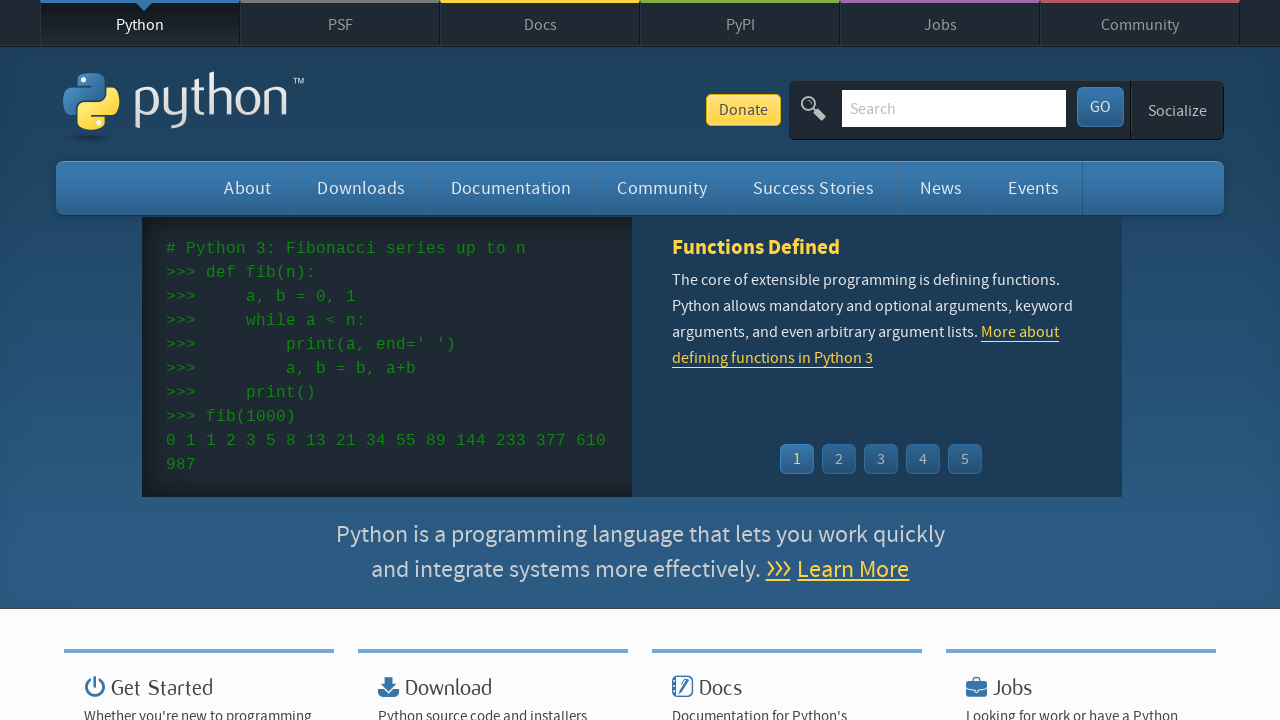

Navigated to Python.org homepage
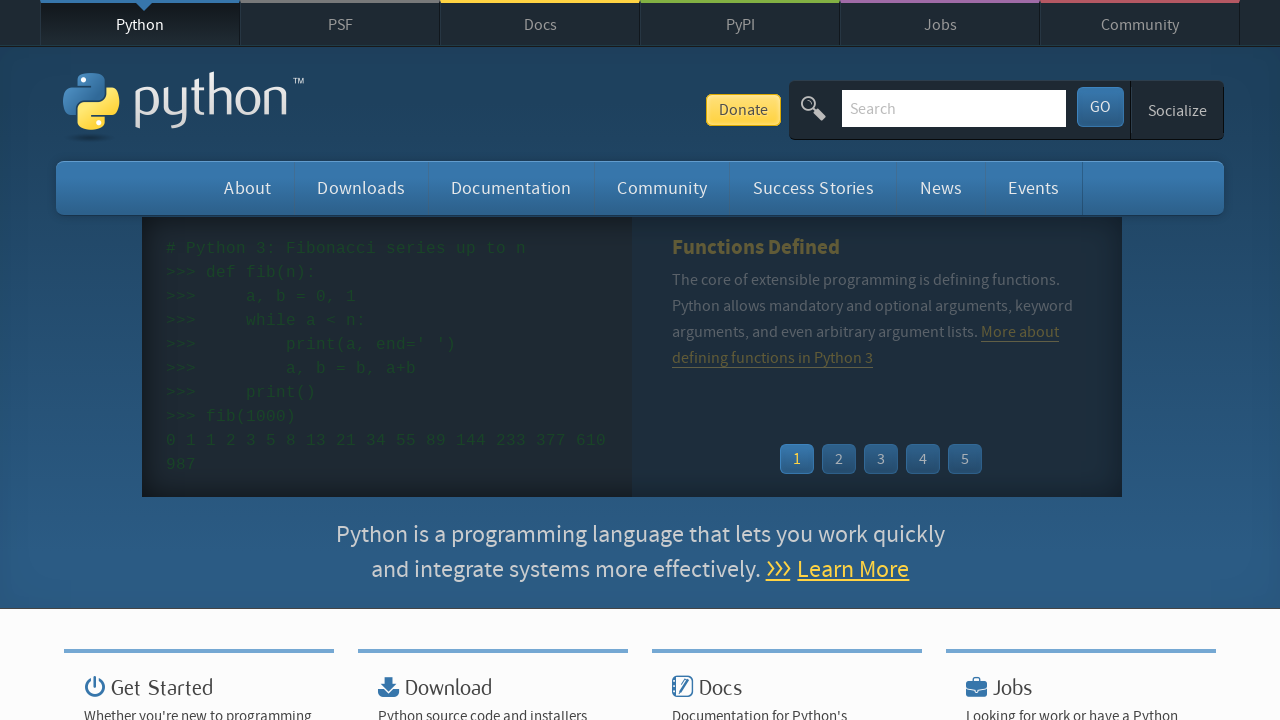

Event widget time elements loaded
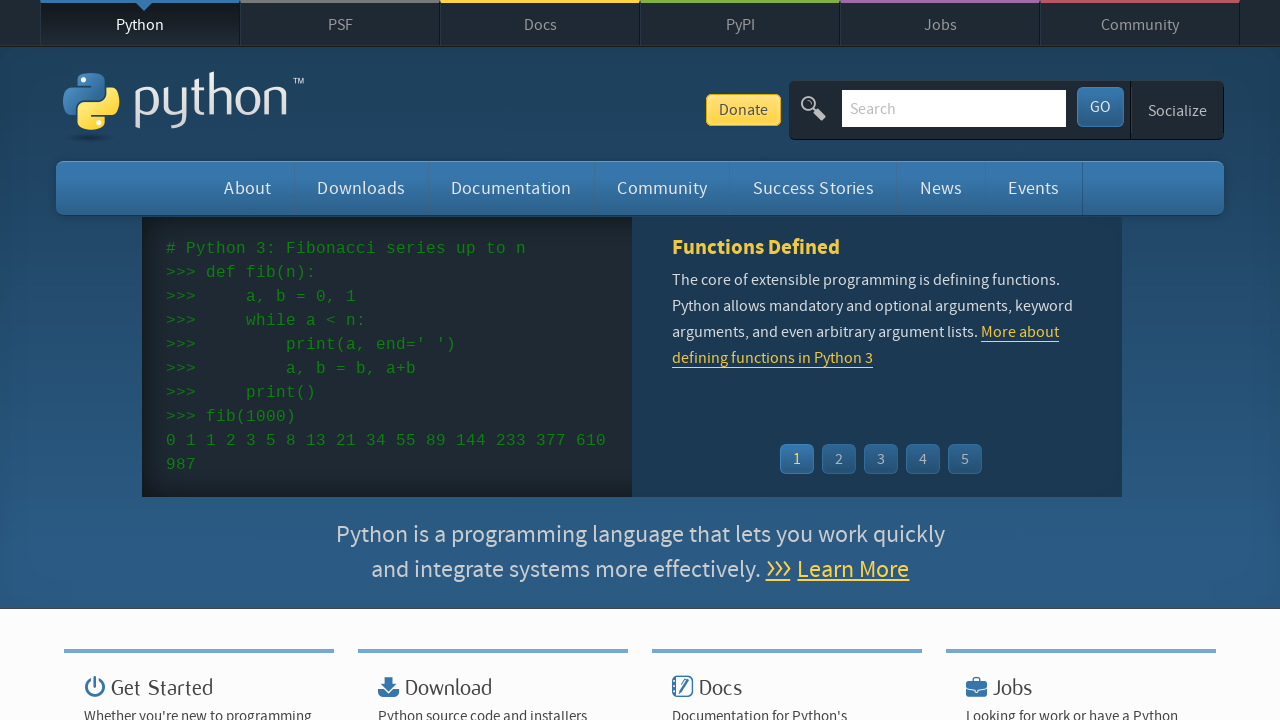

Event widget links loaded
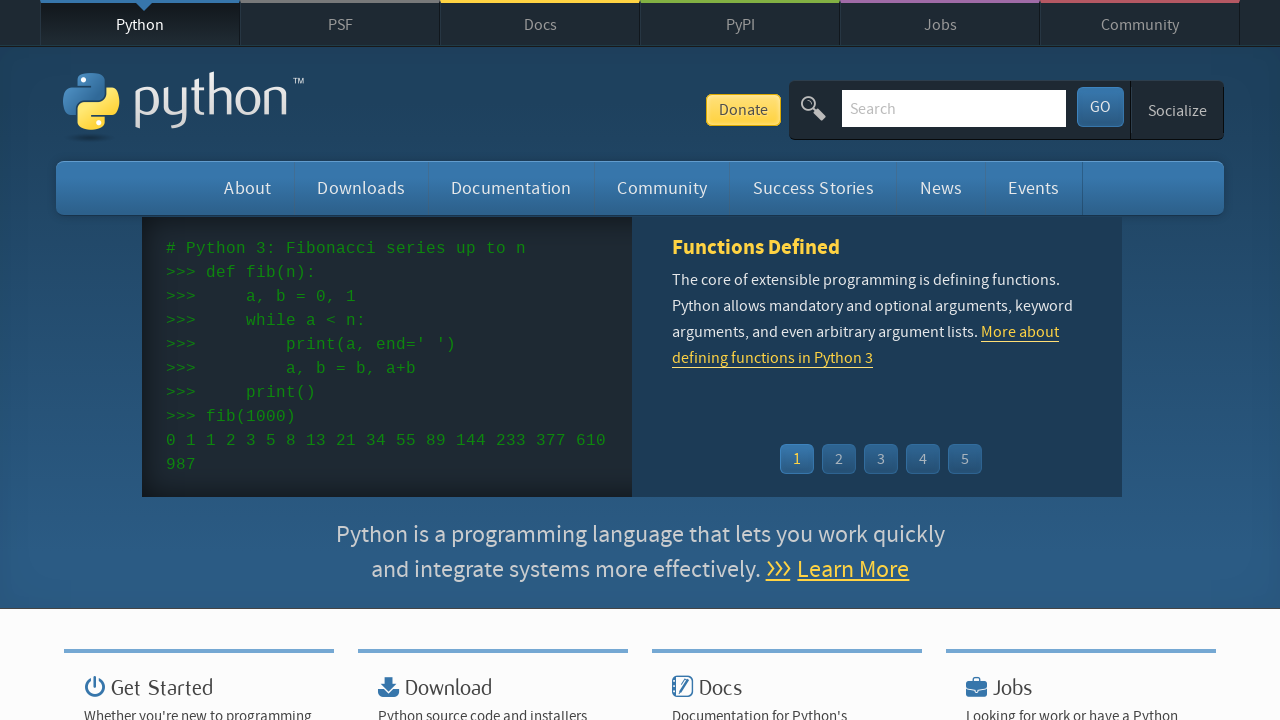

Retrieved all event time elements from widget
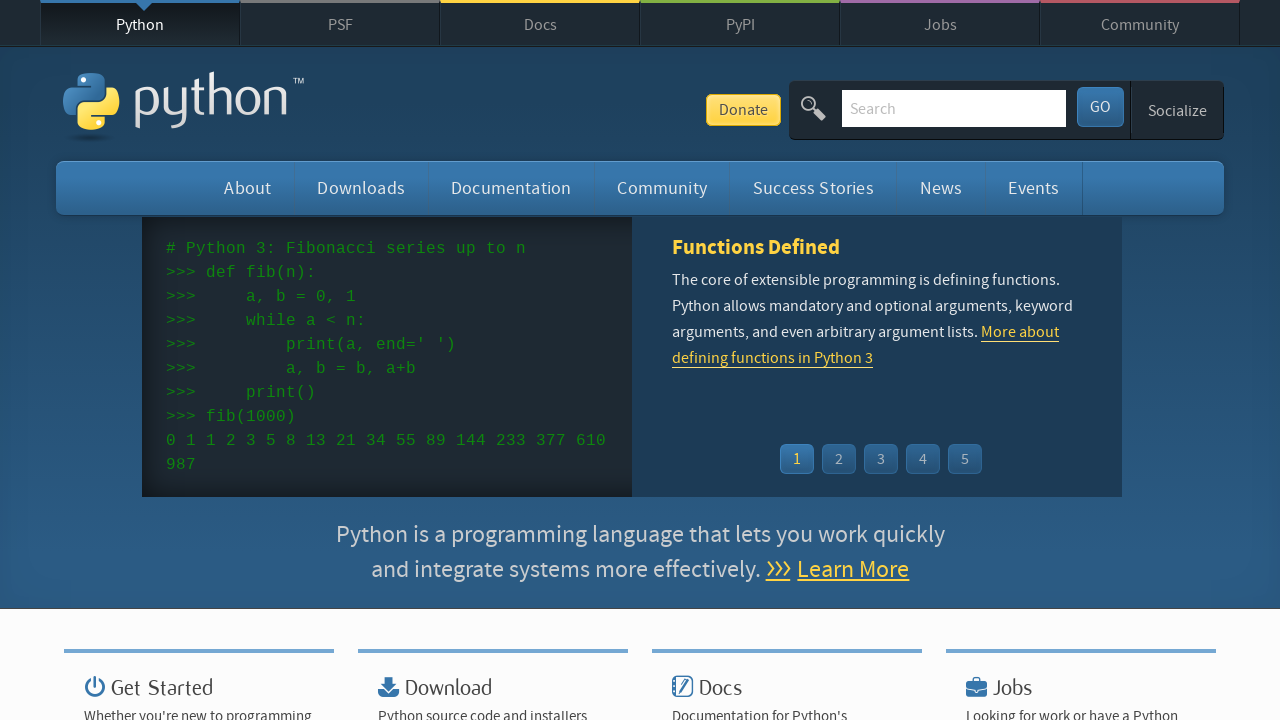

Retrieved all event name links from widget
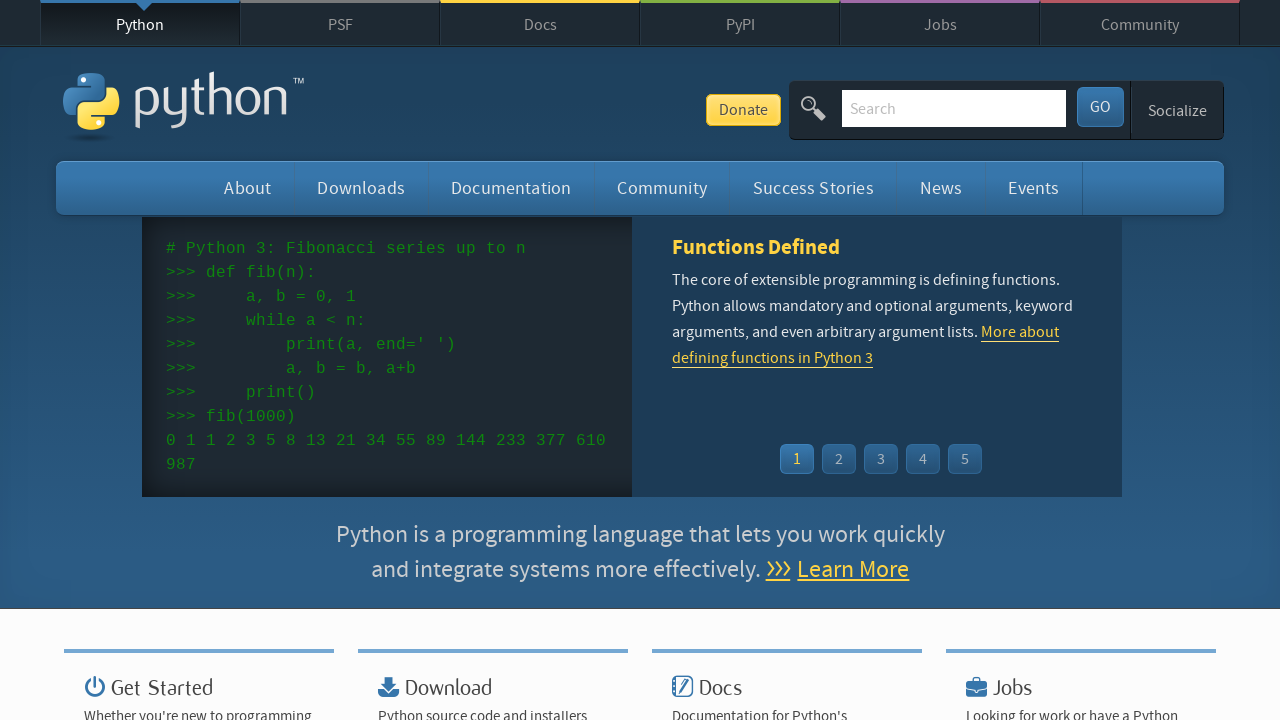

Verified that event times are present in the widget
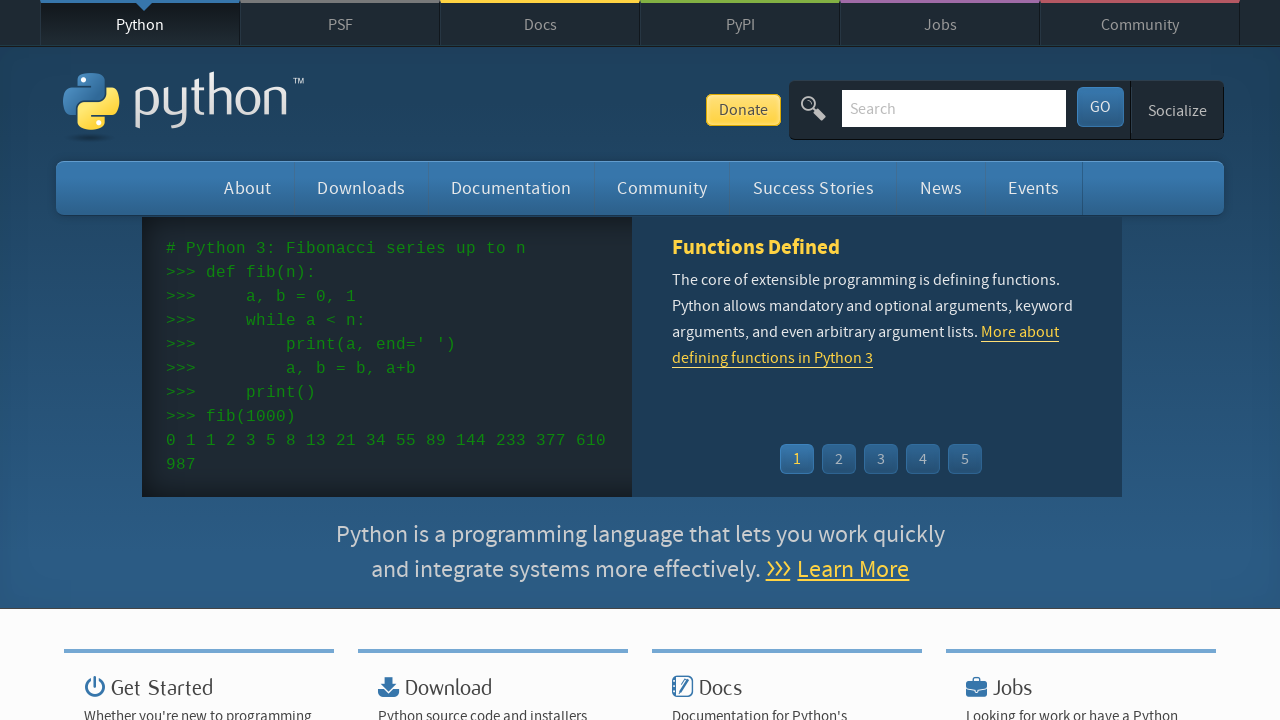

Verified that event names are present in the widget
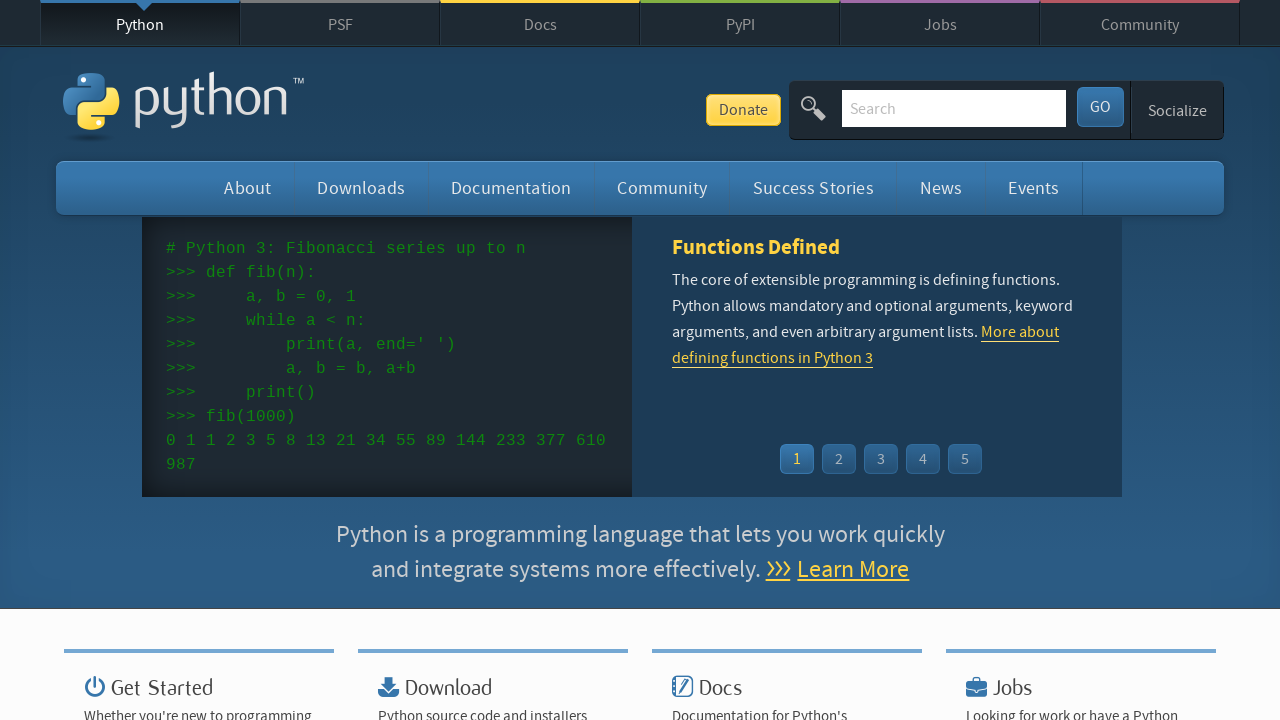

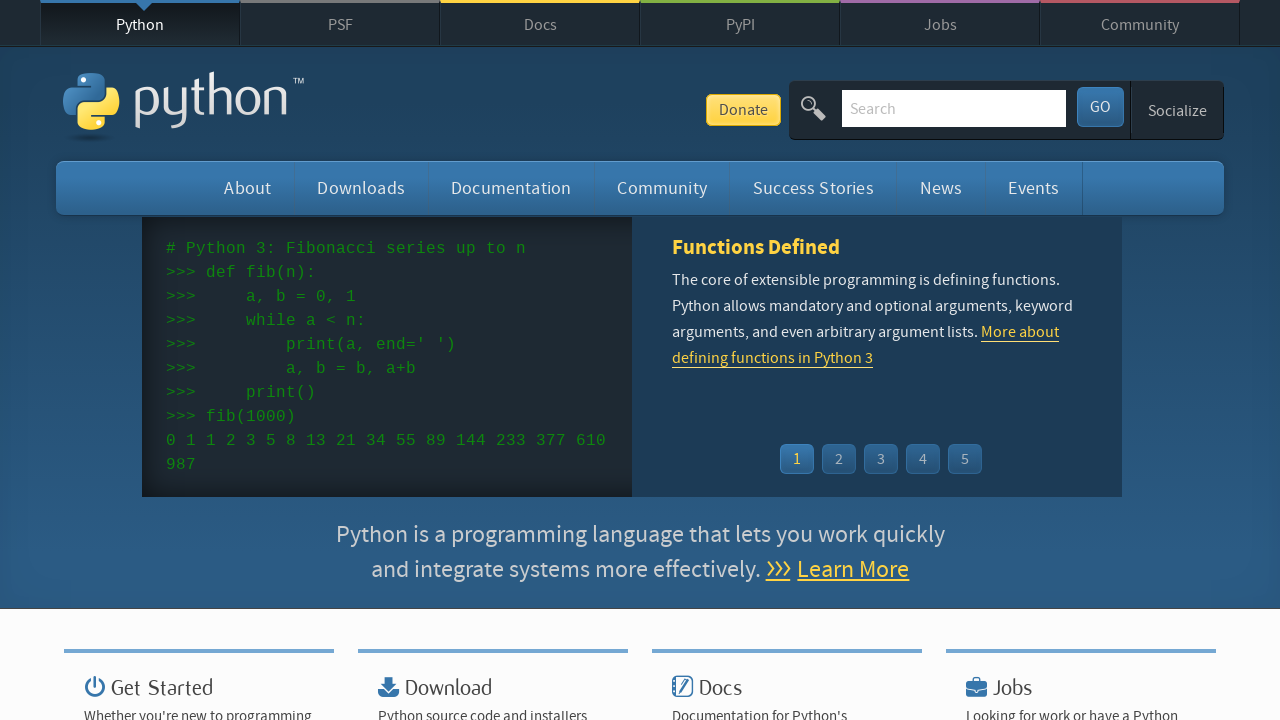